Navigates through the Mars hemispheres gallery, clicking on each hemisphere link to view the detail pages with downloadable images.

Starting URL: https://data-class-mars-hemispheres.s3.amazonaws.com/Mars_Hemispheres/index.html

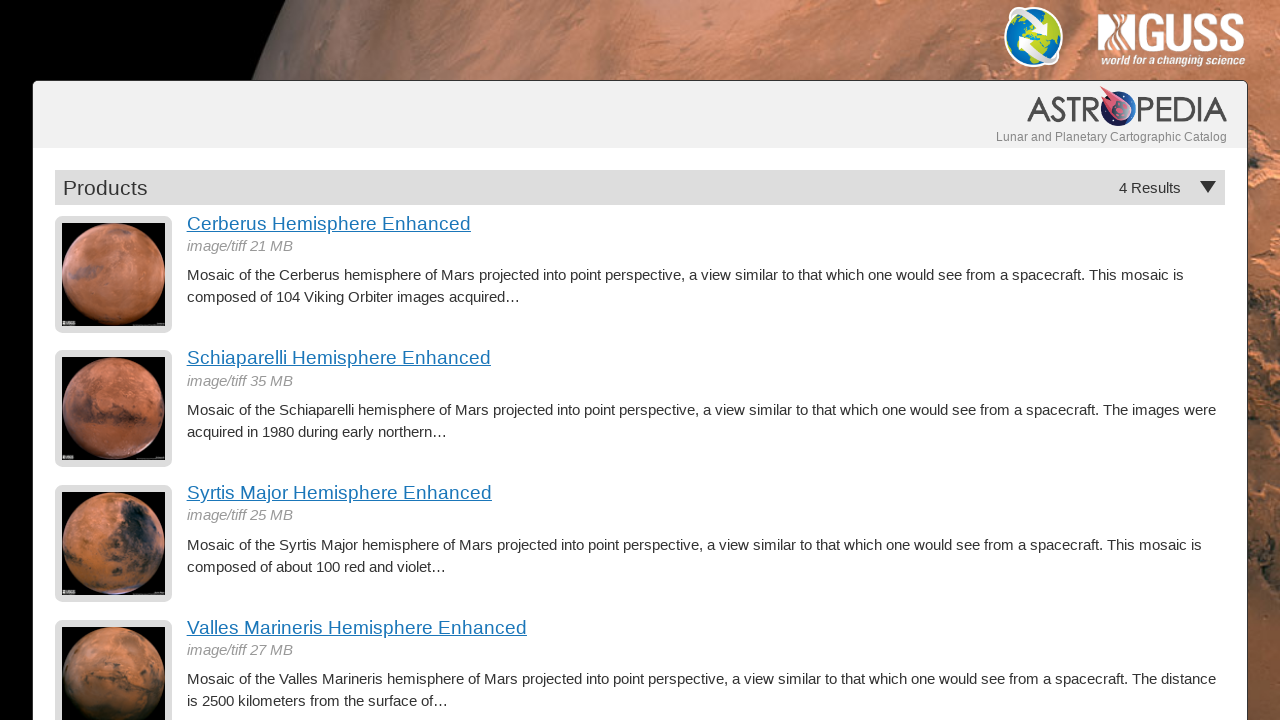

Waited for hemisphere listing to load
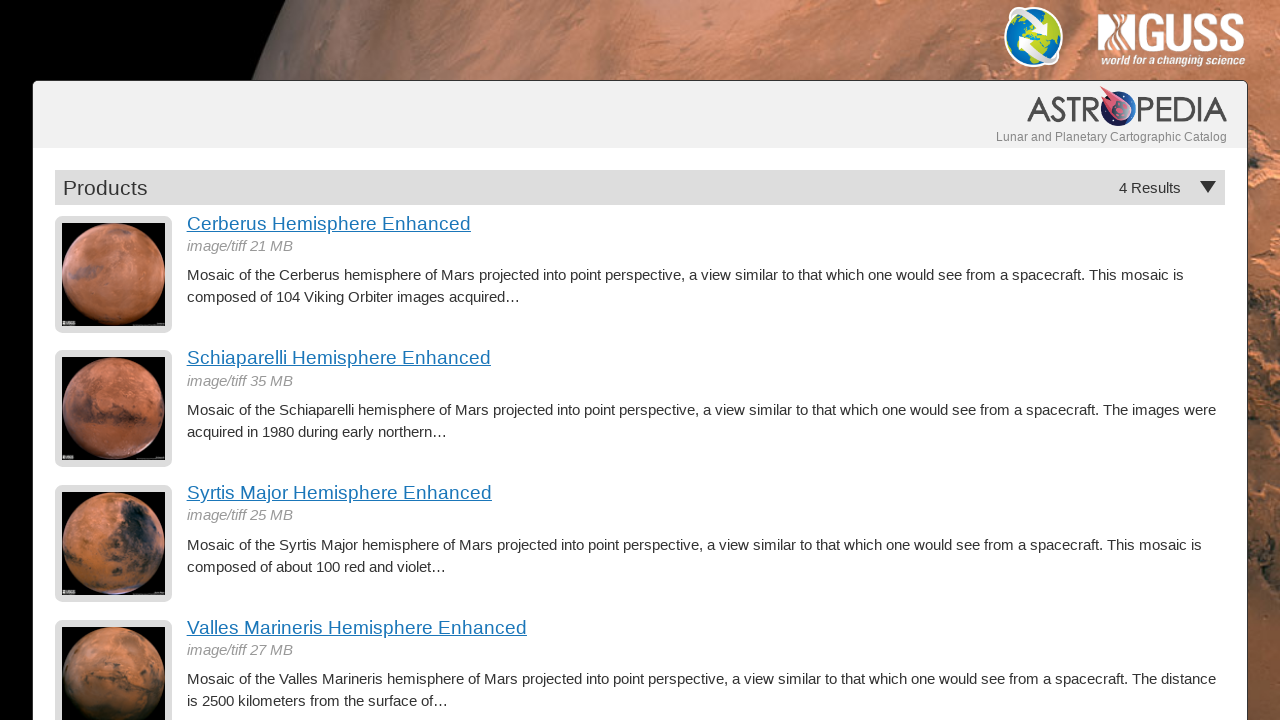

Retrieved all hemisphere links from gallery
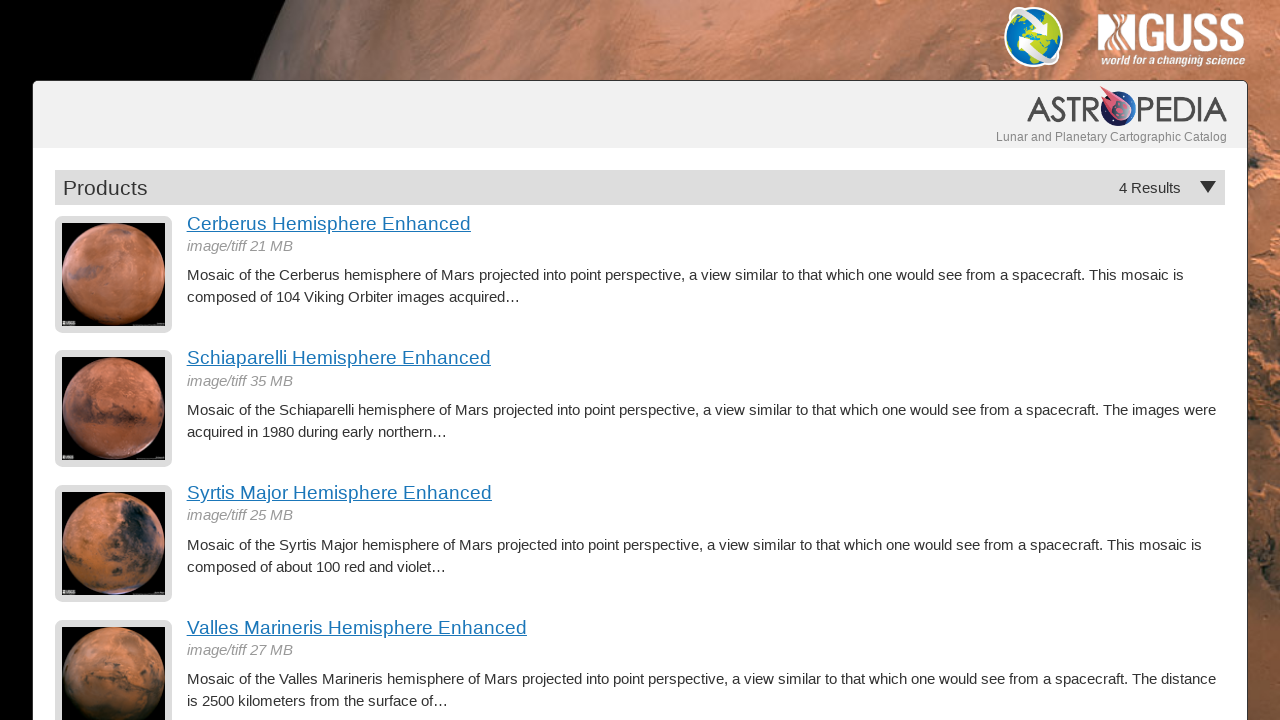

Navigated back to Mars hemispheres index page (iteration 1/4)
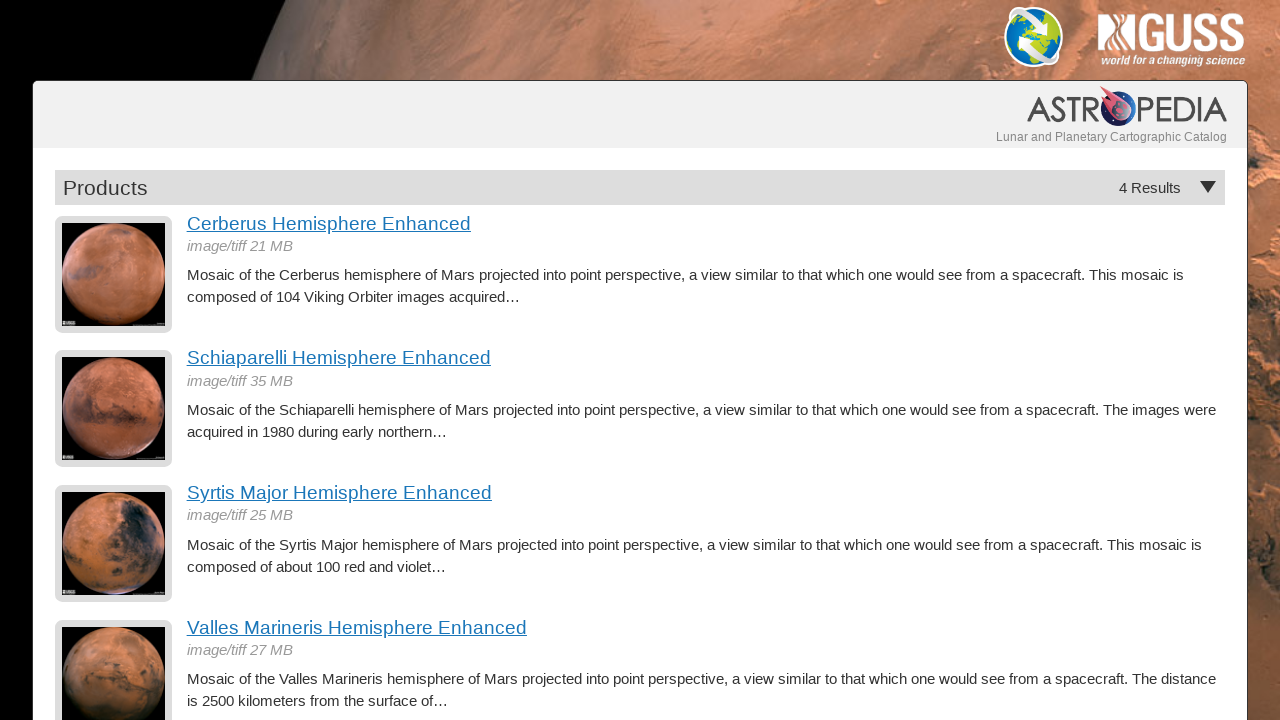

Waited for hemisphere listing to reload
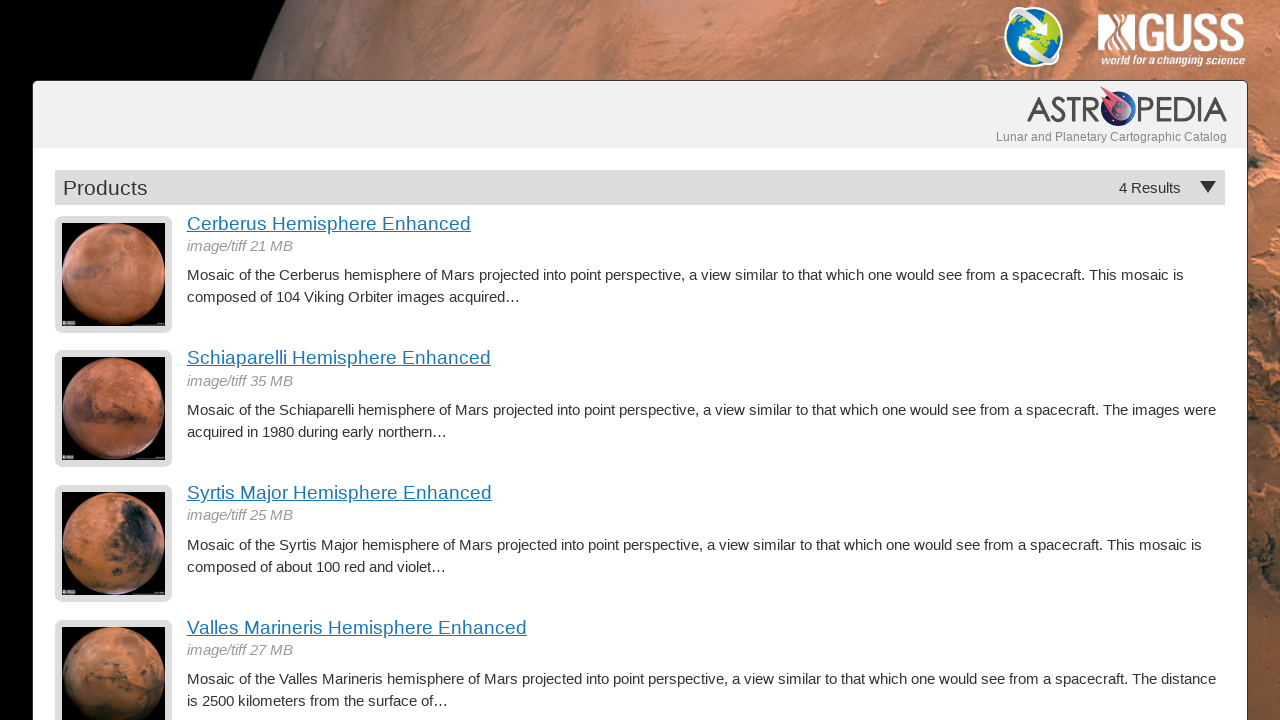

Clicked on hemisphere 1 to view detail page at (706, 224) on div.description a.product-item >> nth=0
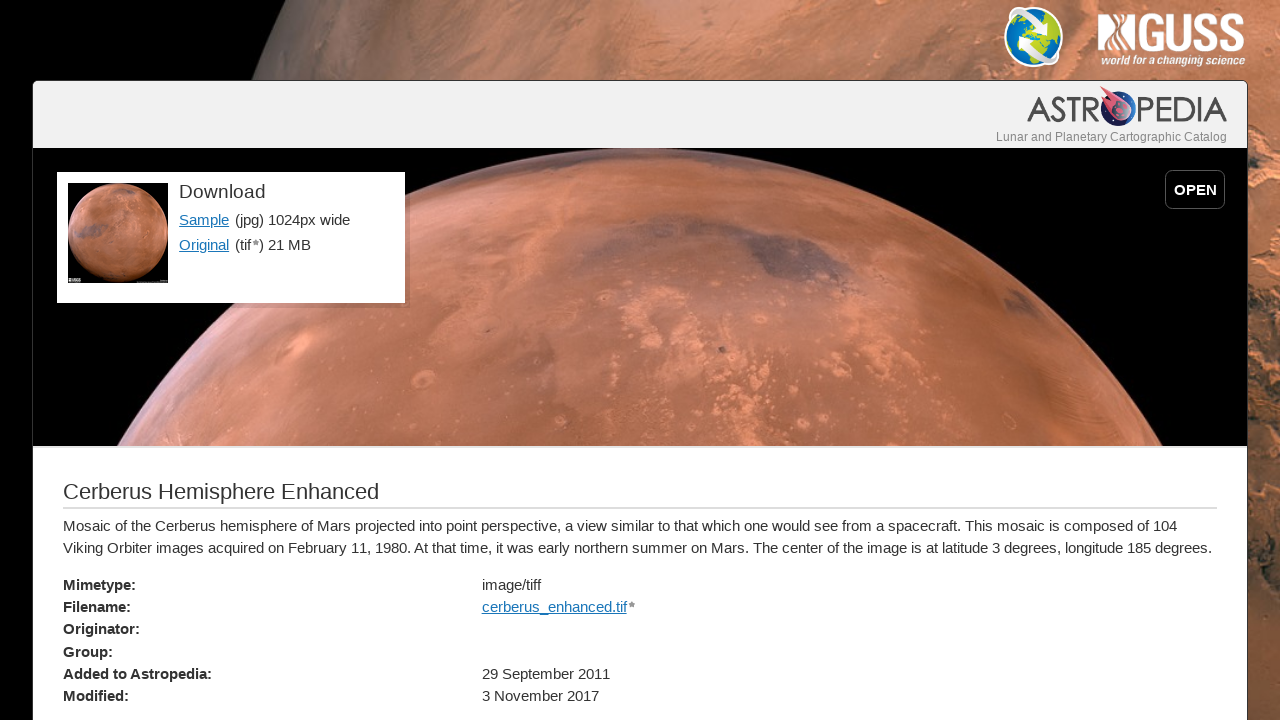

Loaded detail page for hemisphere 1 with downloadable image
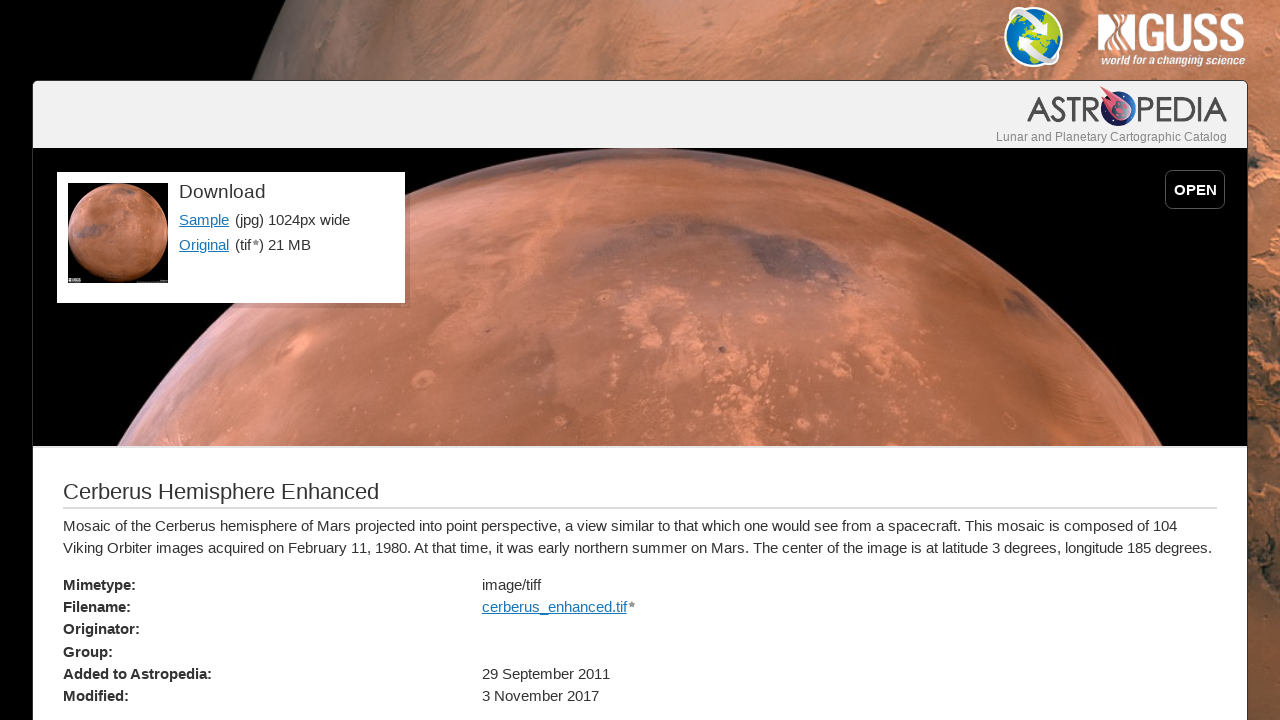

Navigated back to Mars hemispheres index page (iteration 2/4)
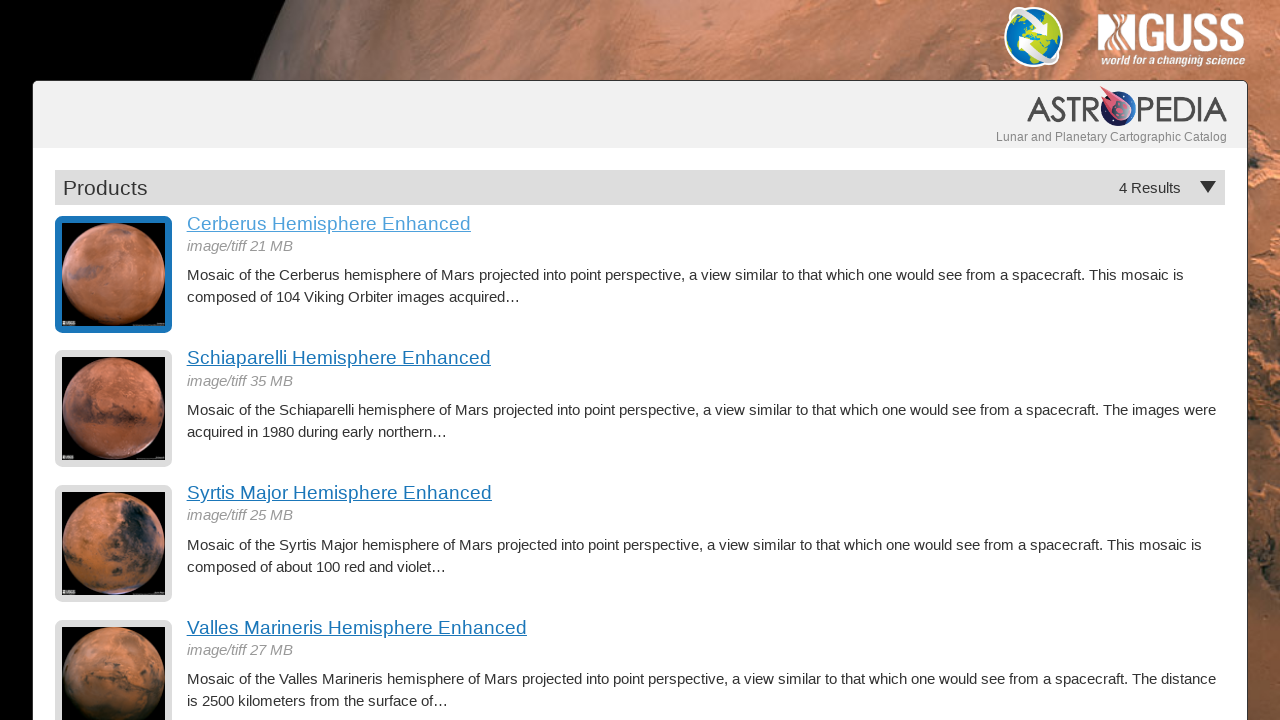

Waited for hemisphere listing to reload
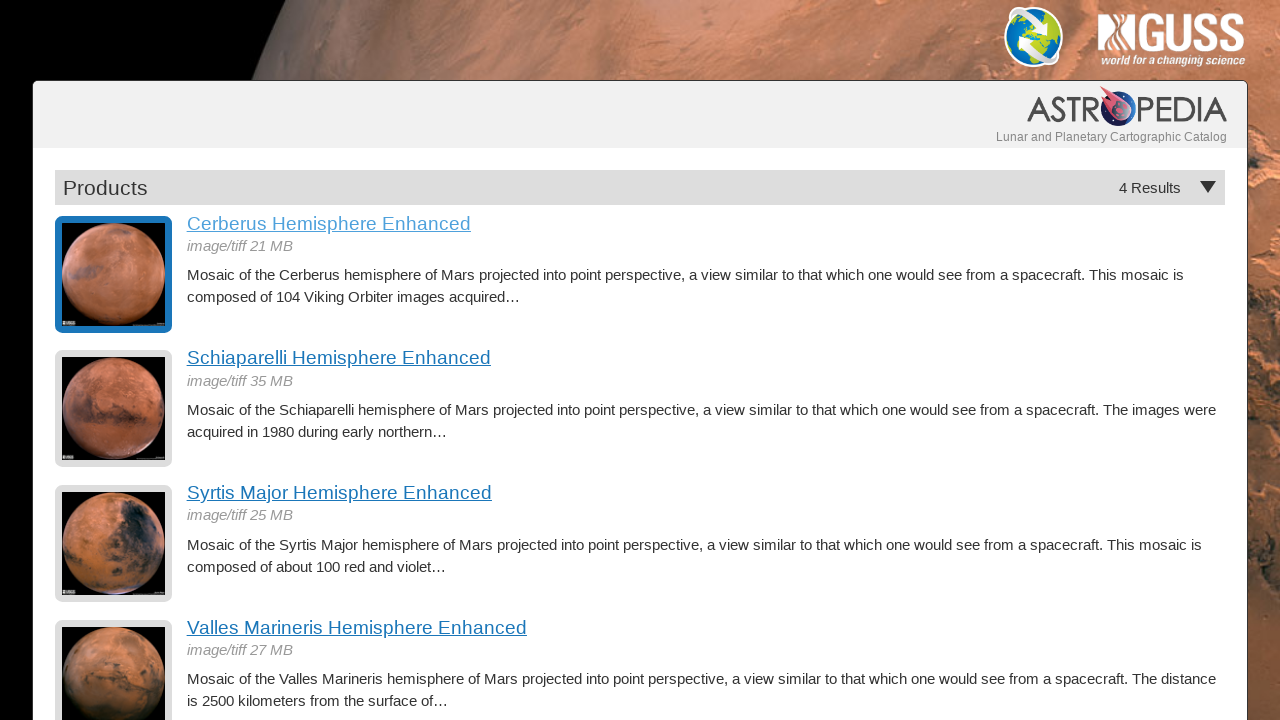

Clicked on hemisphere 2 to view detail page at (706, 358) on div.description a.product-item >> nth=1
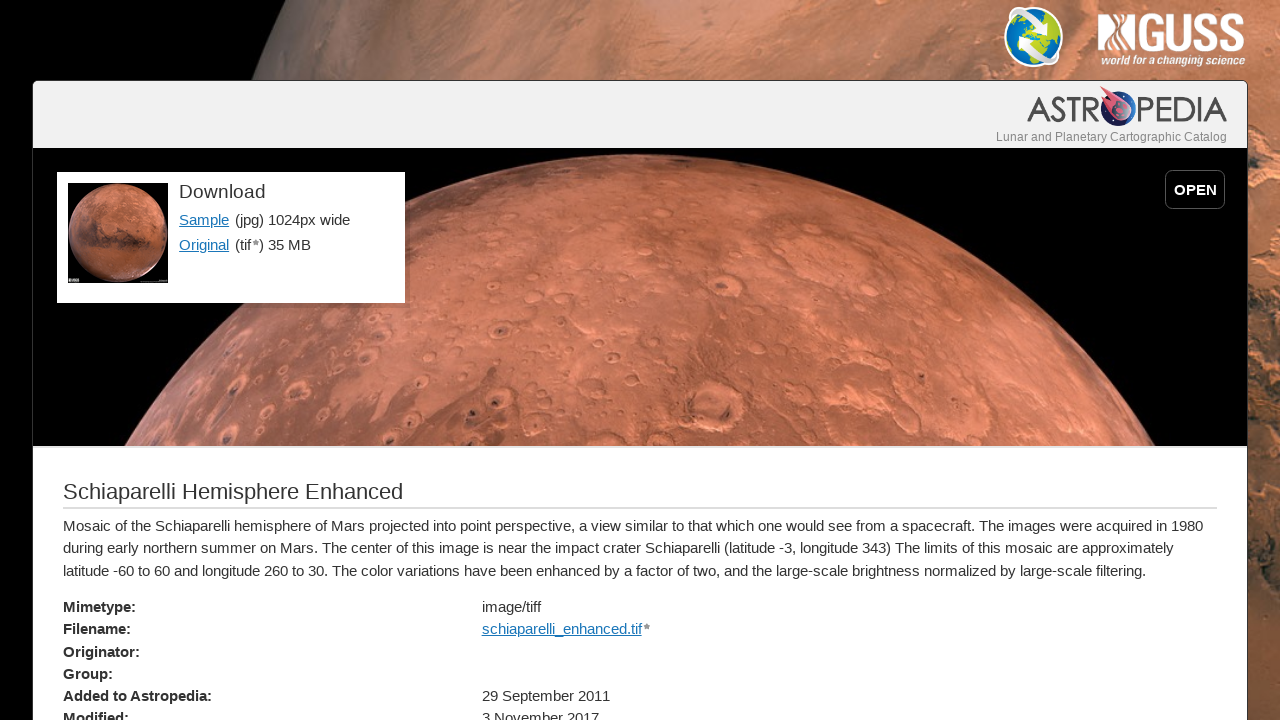

Loaded detail page for hemisphere 2 with downloadable image
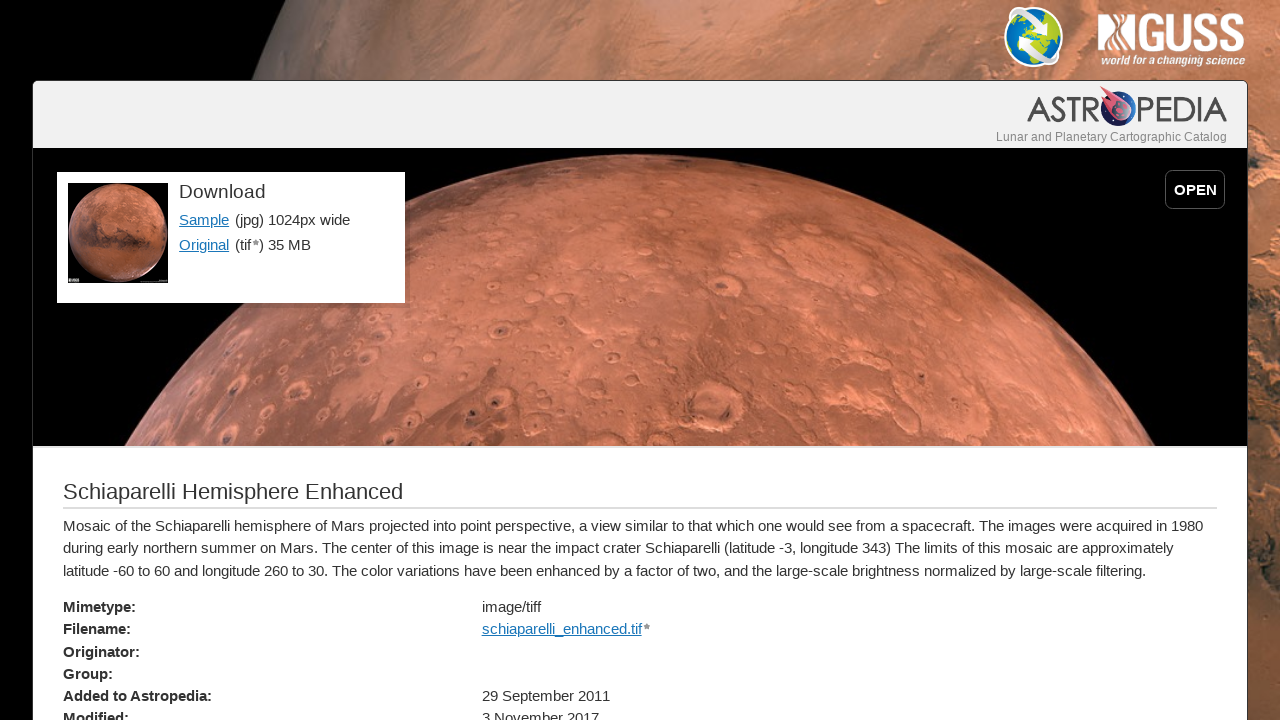

Navigated back to Mars hemispheres index page (iteration 3/4)
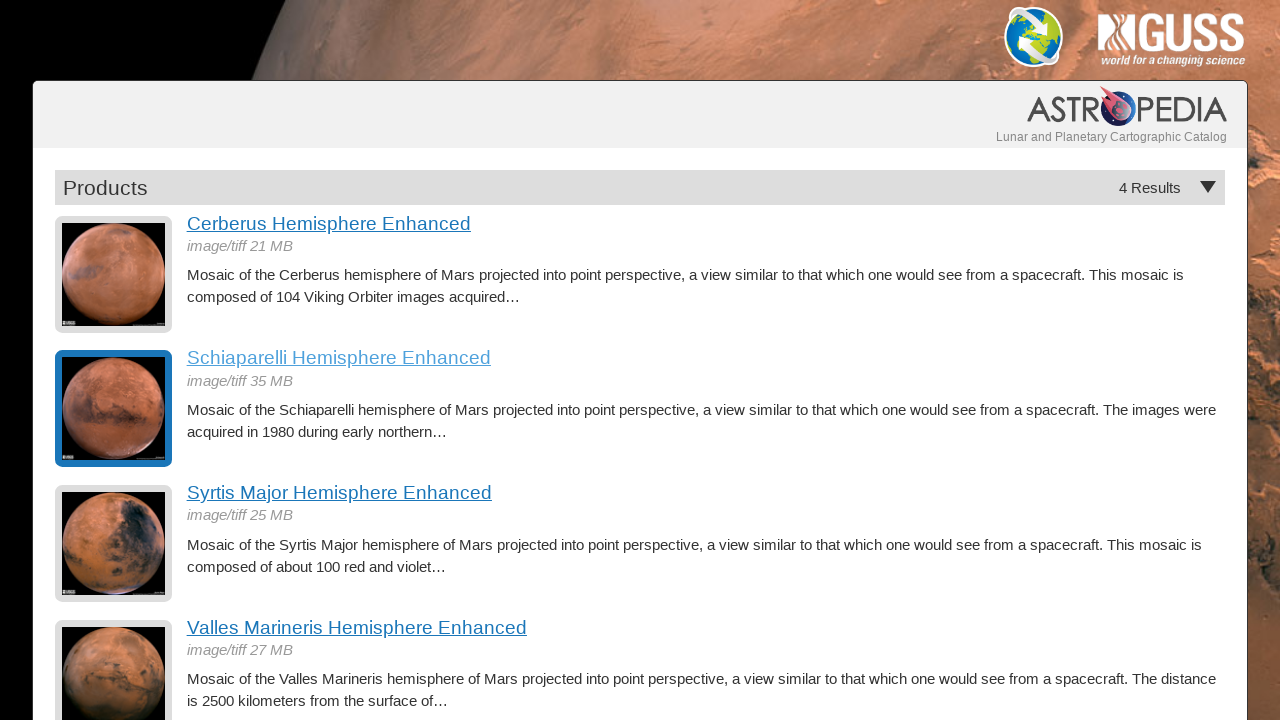

Waited for hemisphere listing to reload
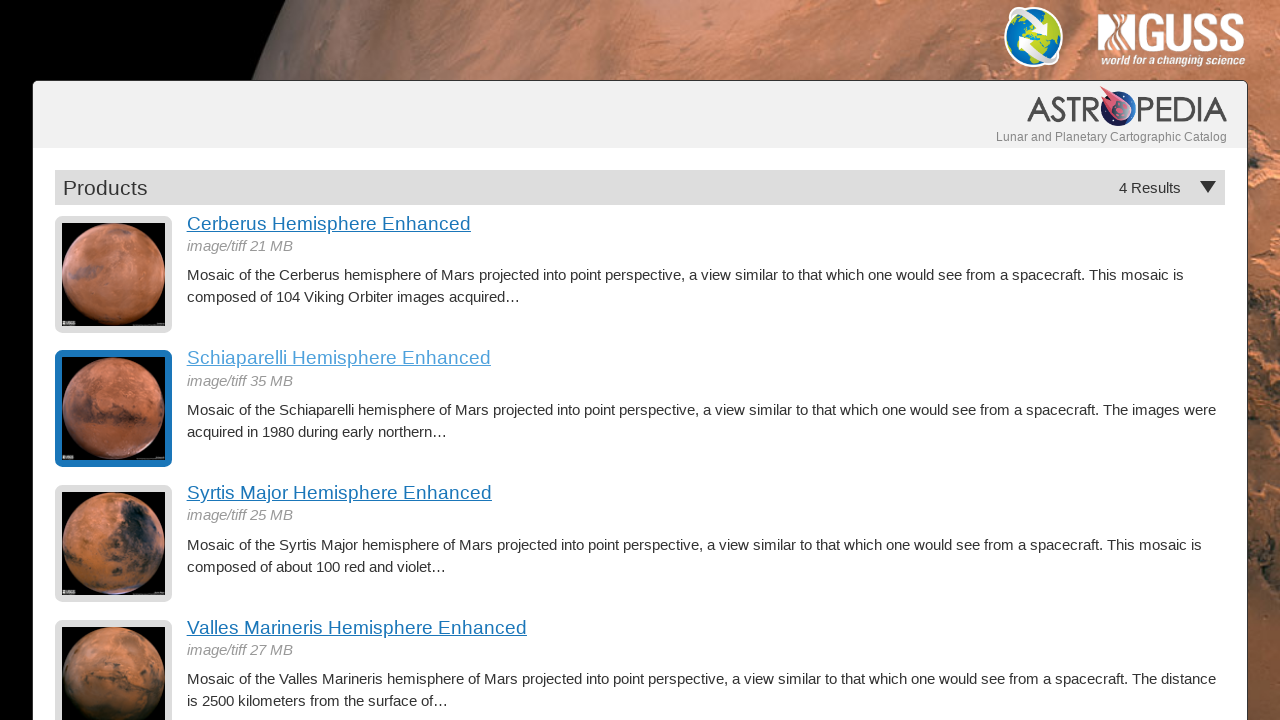

Clicked on hemisphere 3 to view detail page at (706, 493) on div.description a.product-item >> nth=2
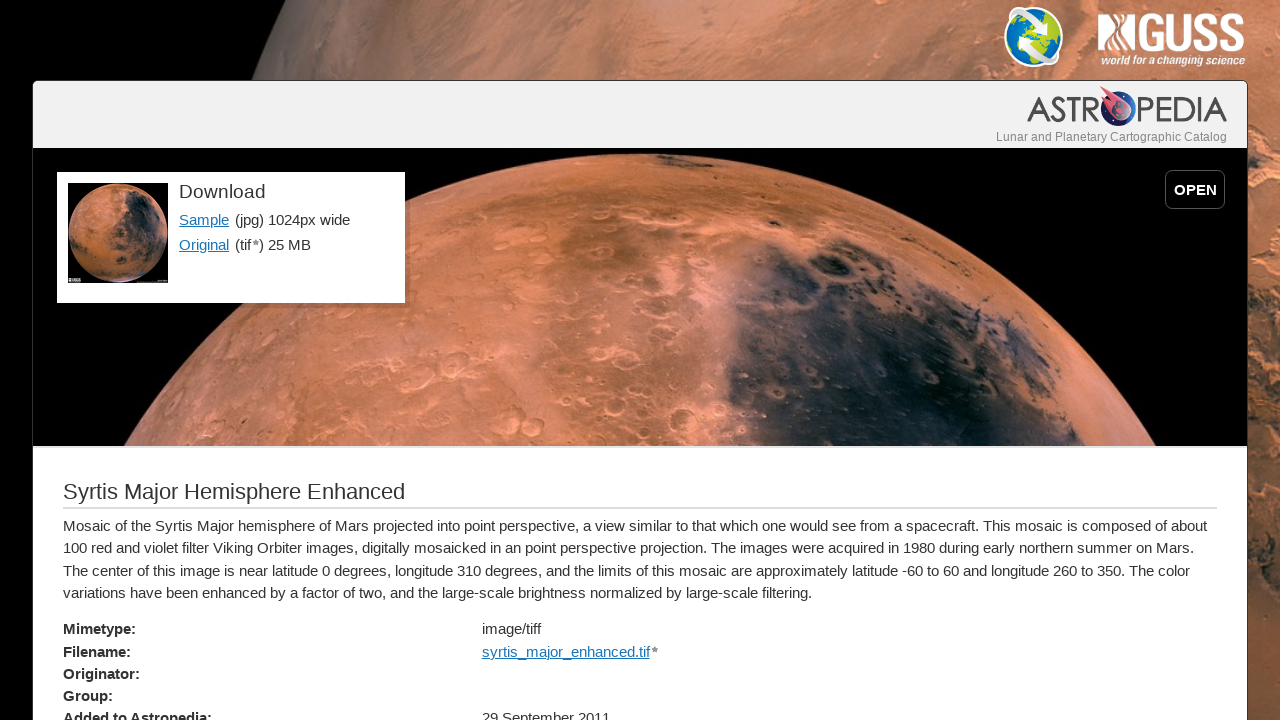

Loaded detail page for hemisphere 3 with downloadable image
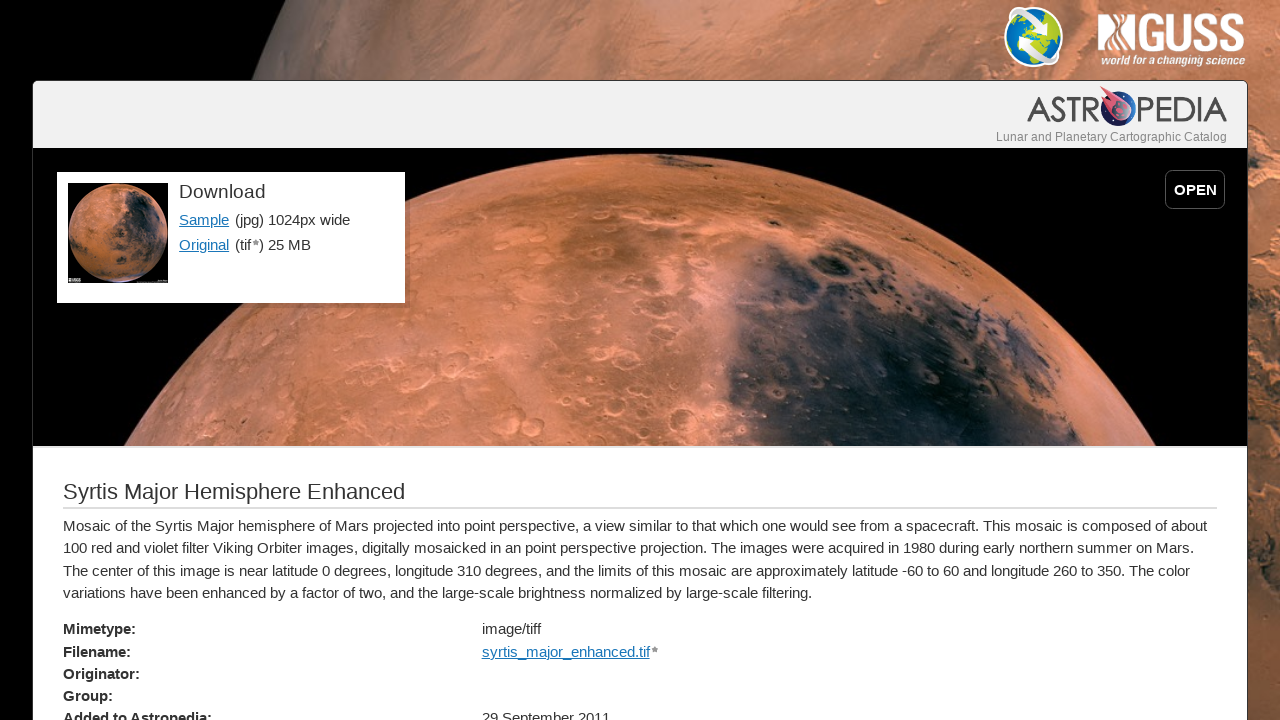

Navigated back to Mars hemispheres index page (iteration 4/4)
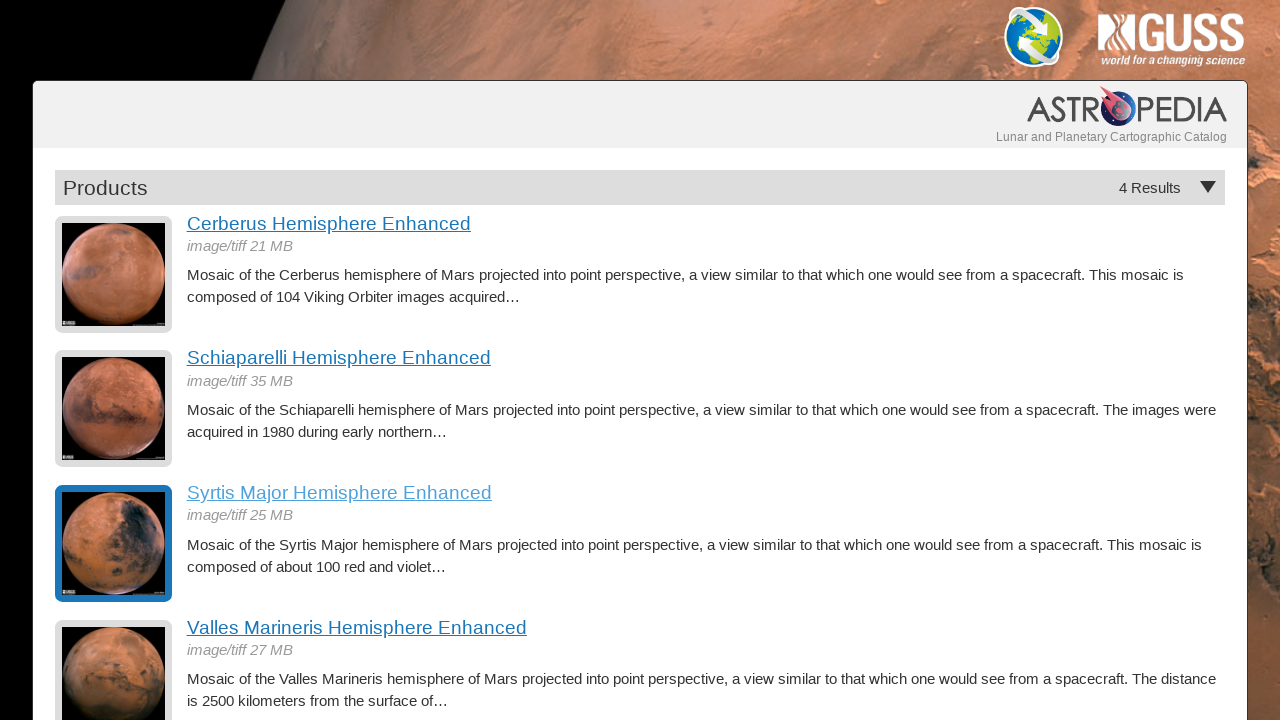

Waited for hemisphere listing to reload
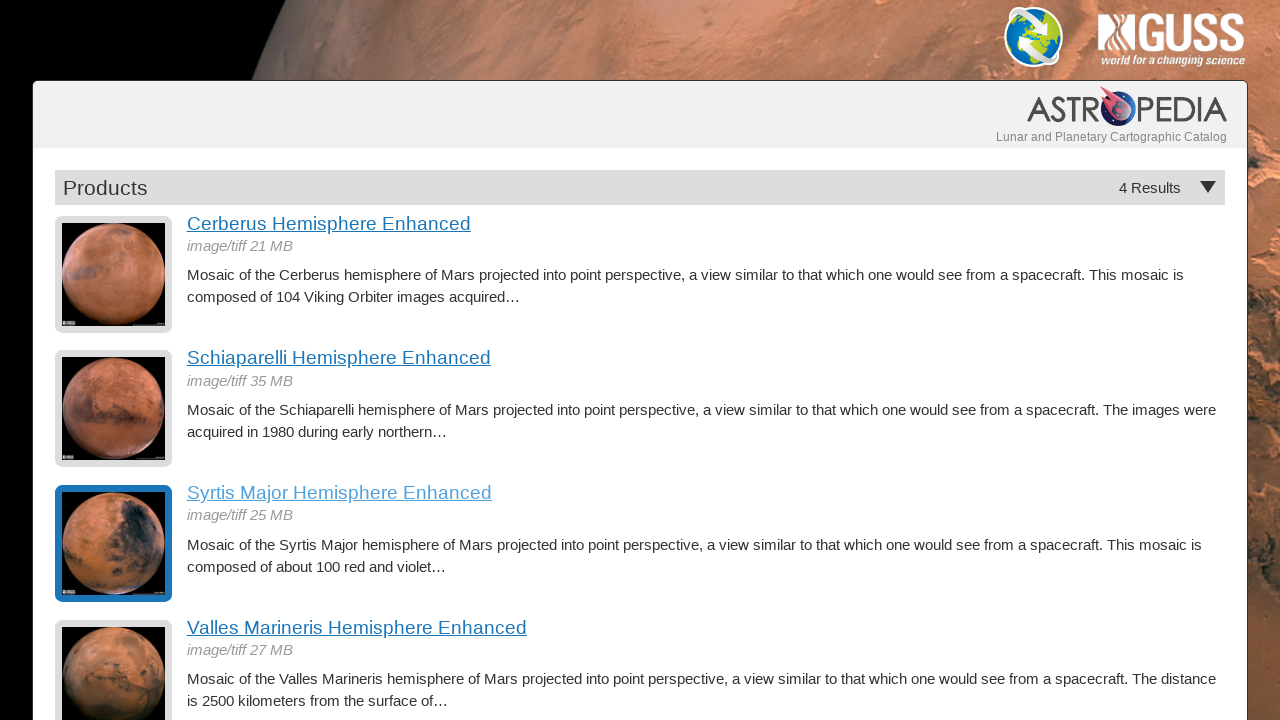

Clicked on hemisphere 4 to view detail page at (706, 628) on div.description a.product-item >> nth=3
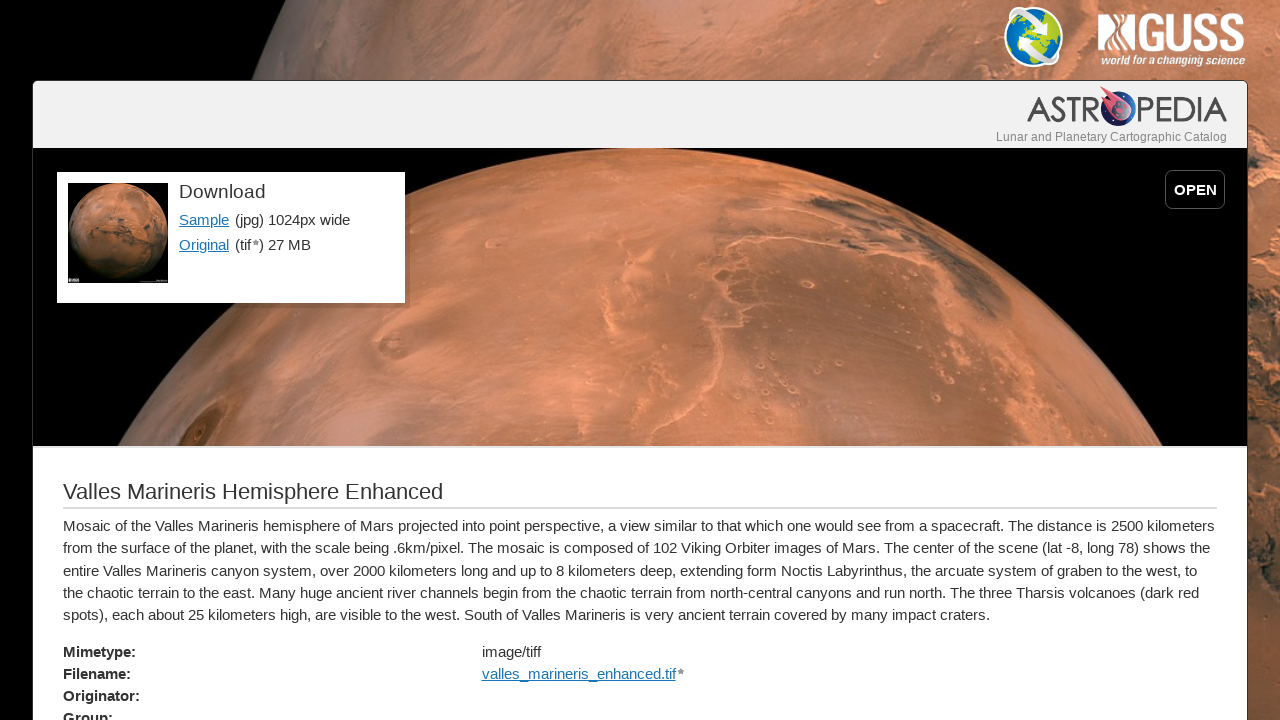

Loaded detail page for hemisphere 4 with downloadable image
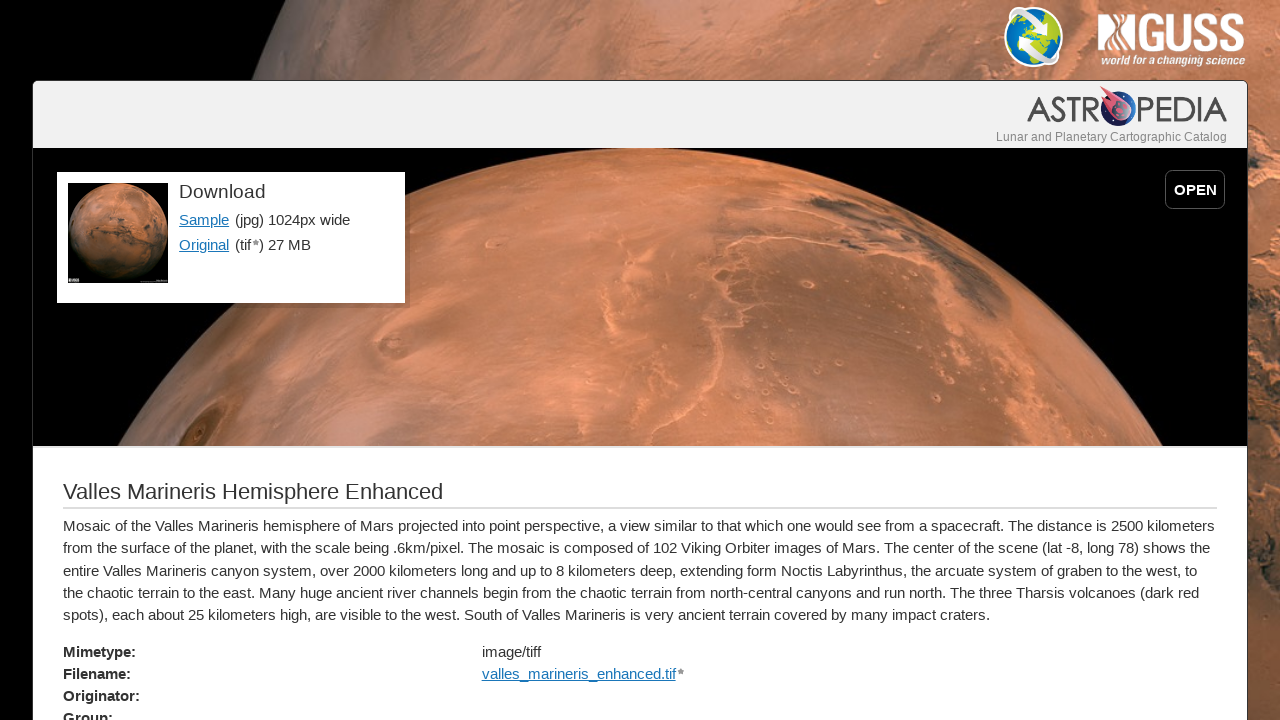

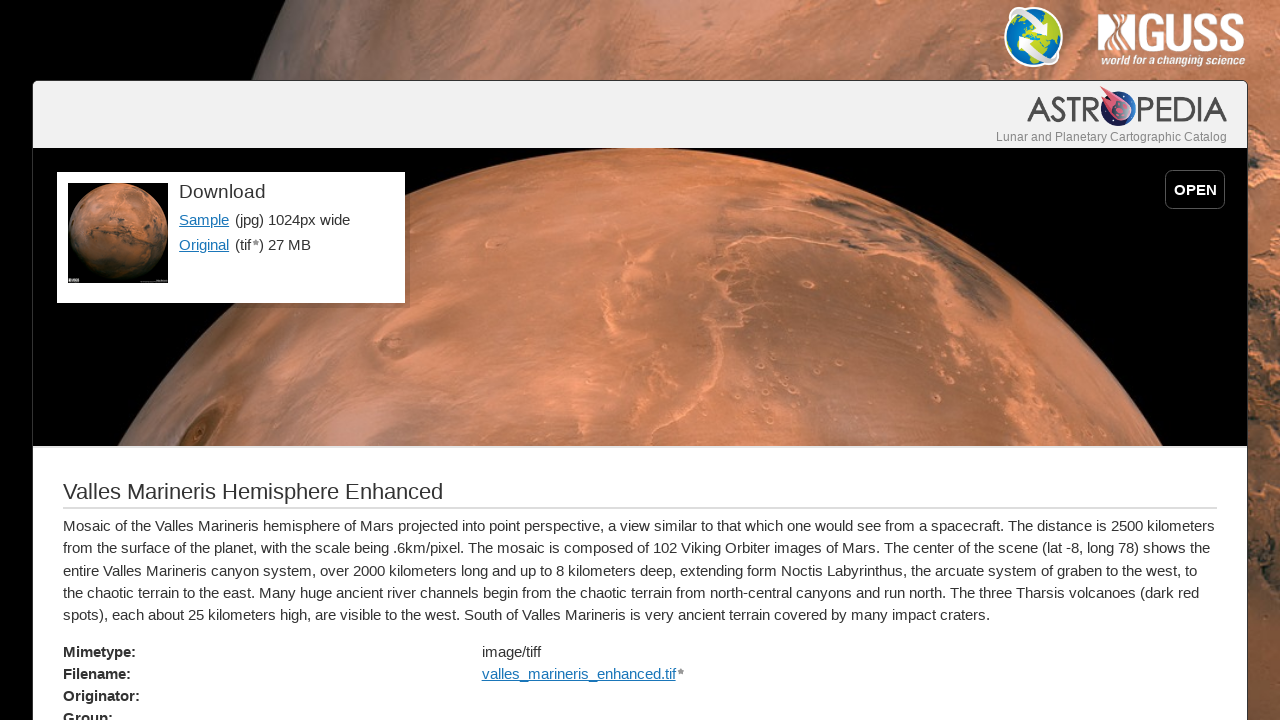